Tests clicking on a link and verifying navigation to a new page by checking the page header

Starting URL: https://kristinek.github.io/site/examples/actions

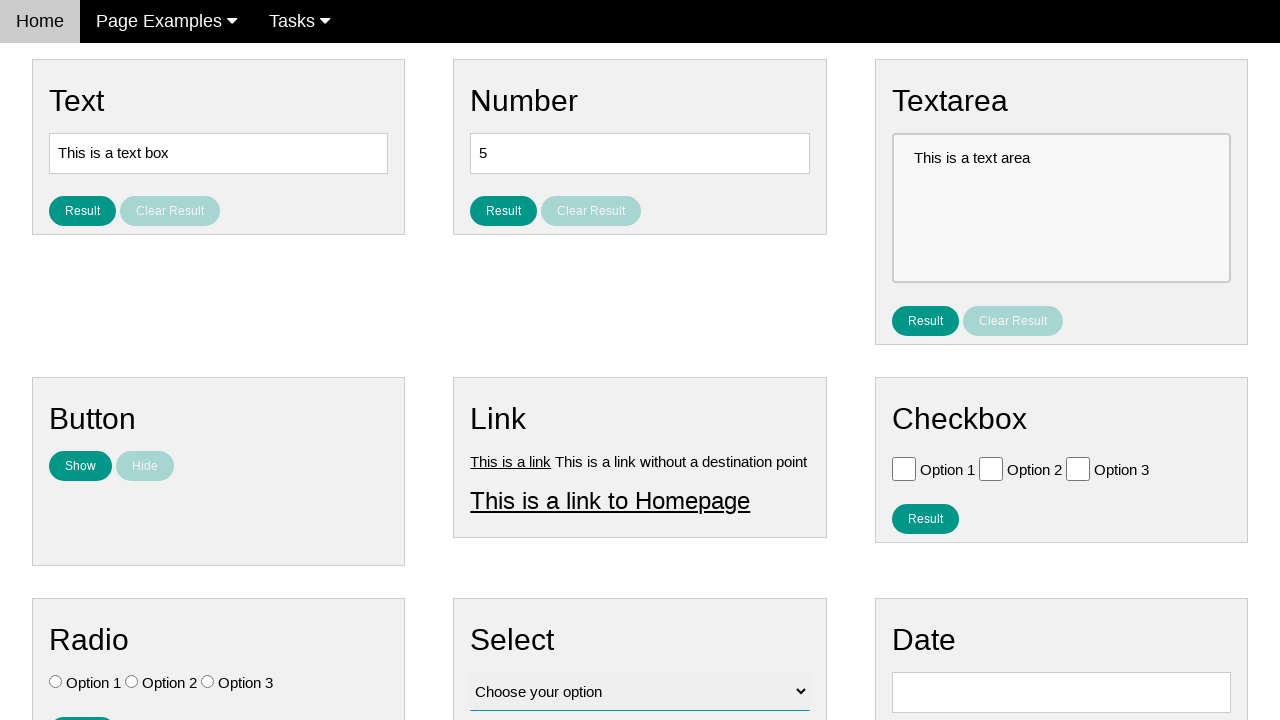

Navigated to starting URL
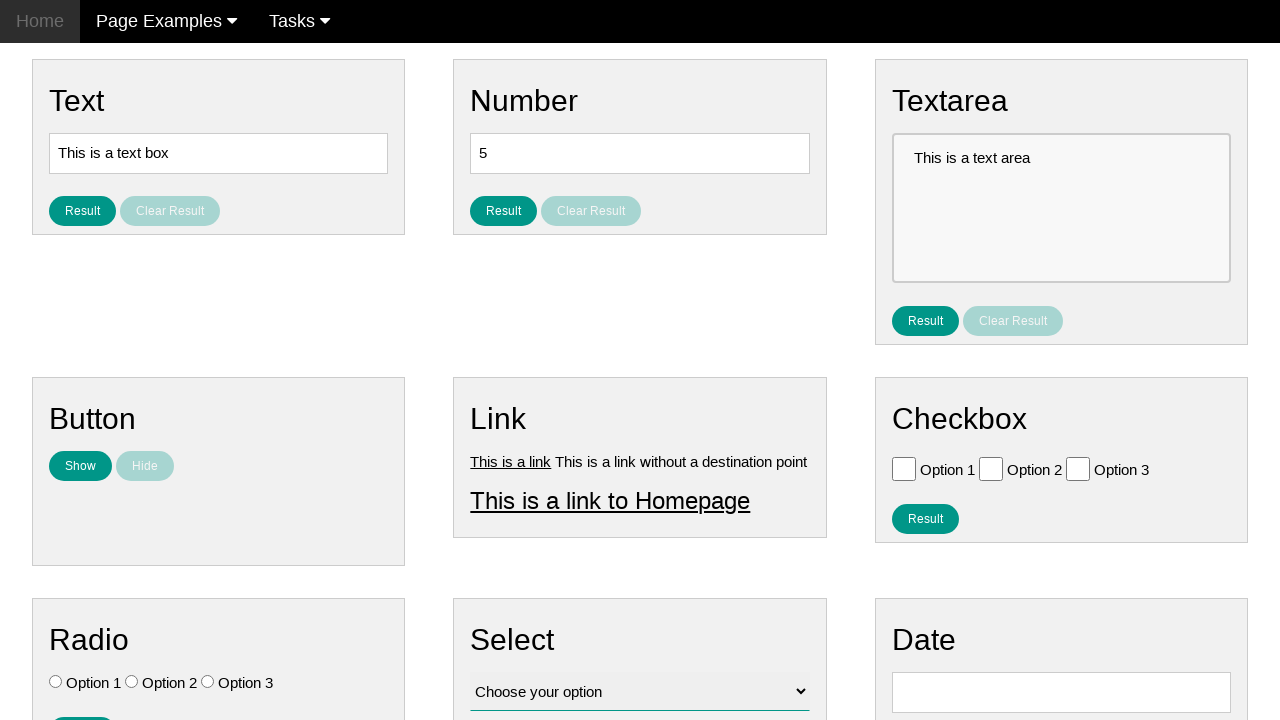

Clicked on link1 at (511, 461) on #link1
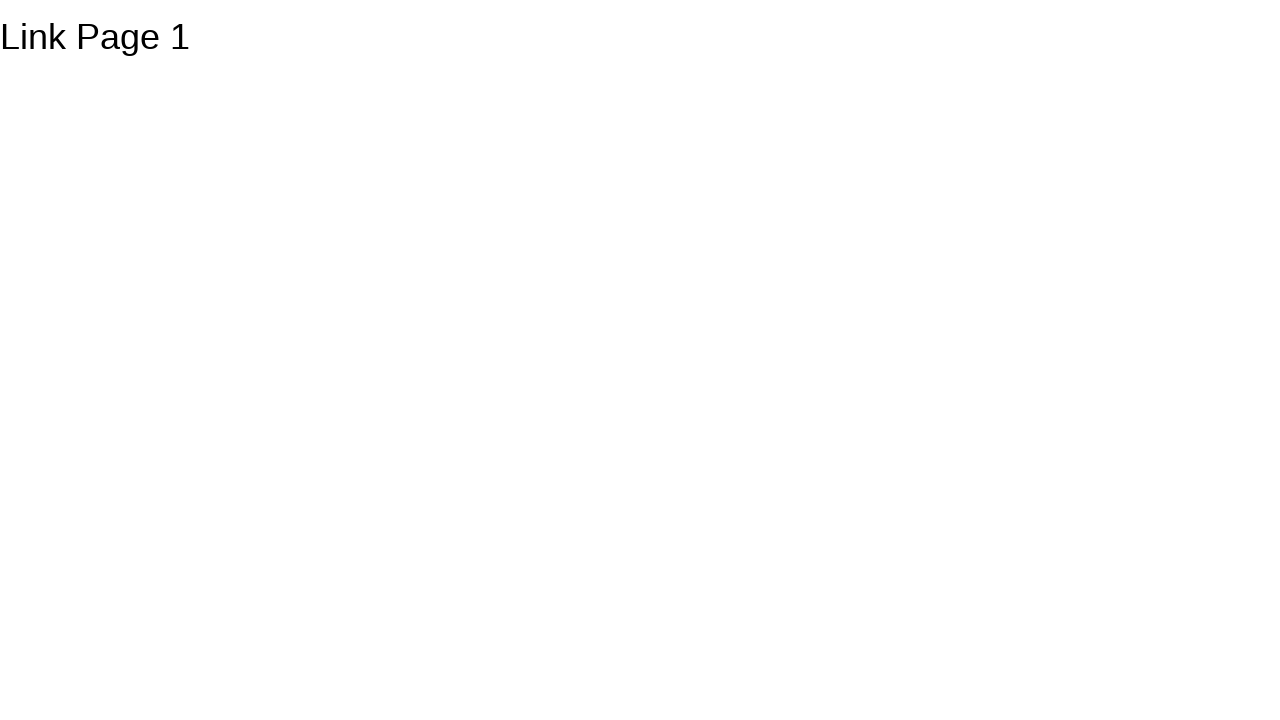

Header element loaded on new page
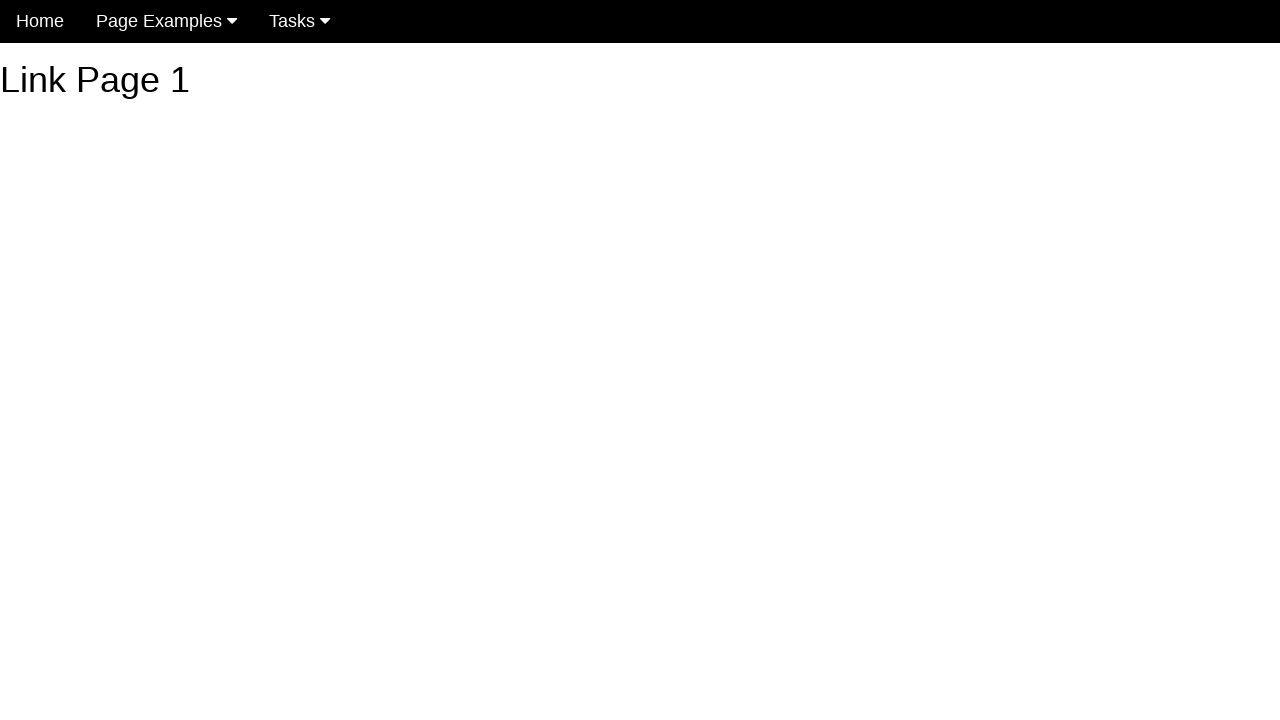

Retrieved header text content
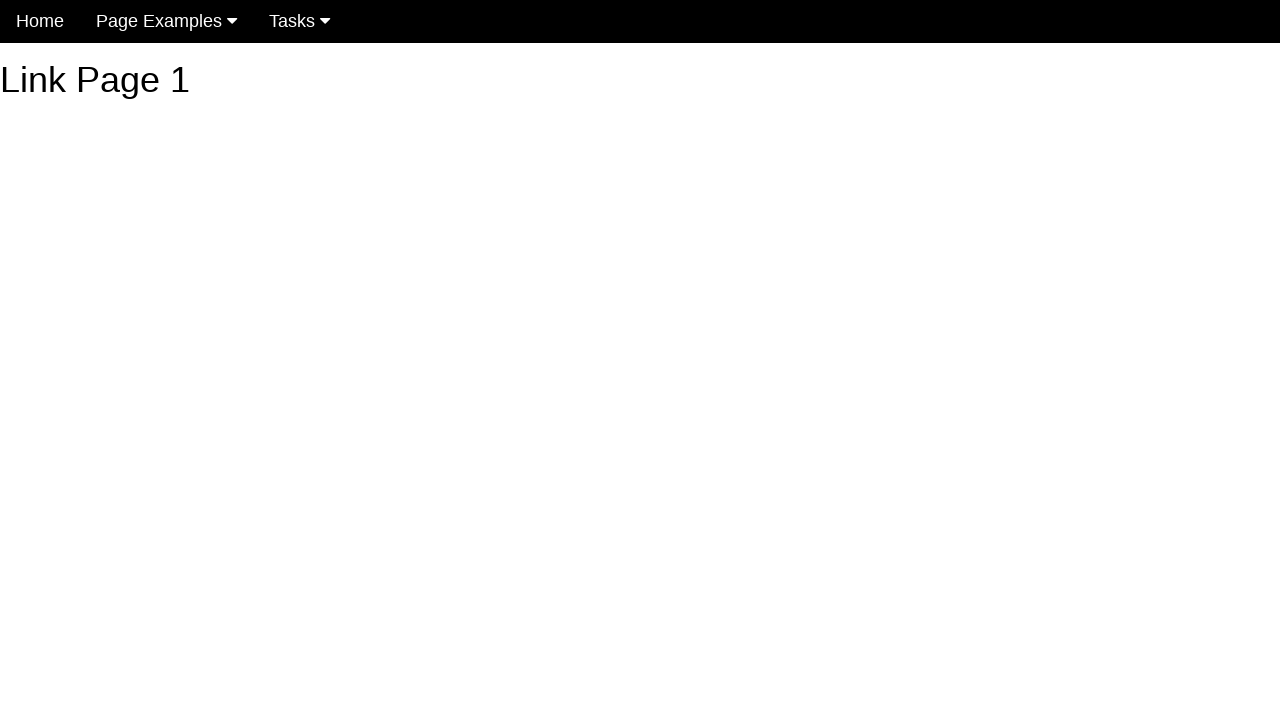

Verified header text is 'Link Page 1'
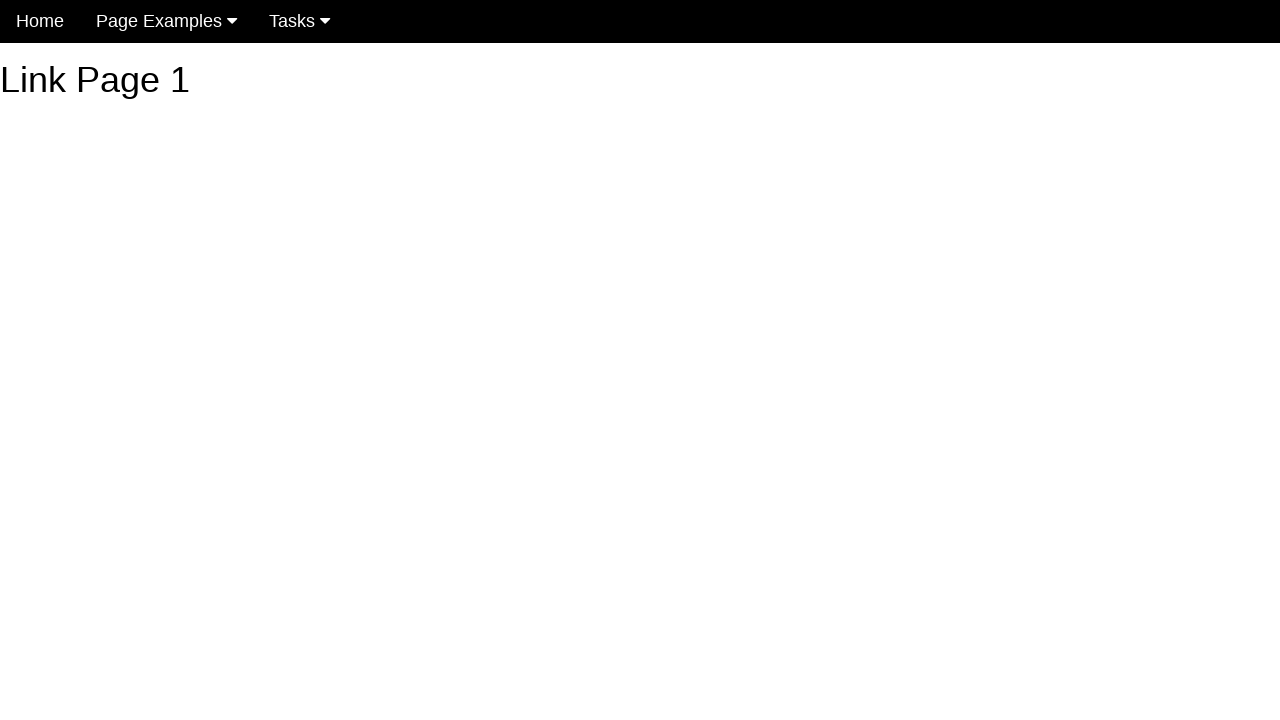

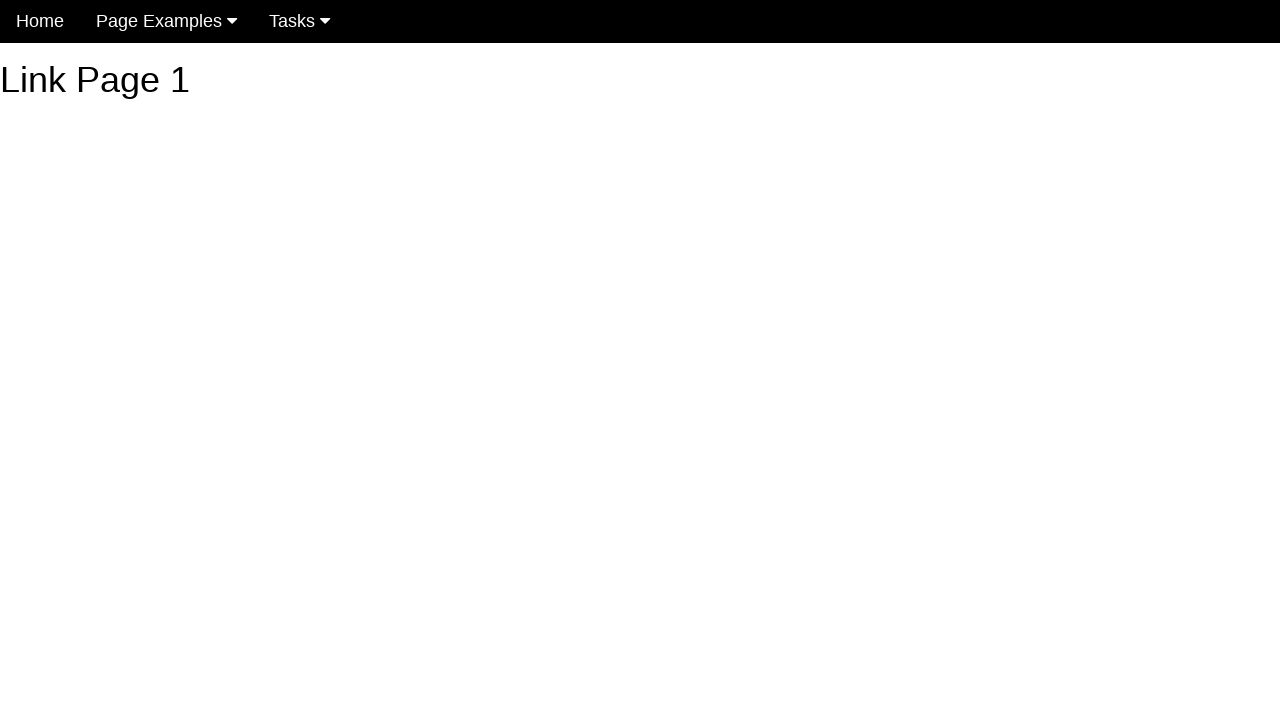